Tests table sorting functionality and pagination by clicking column headers to sort, verifying sort order, and navigating through pages to find specific items

Starting URL: https://rahulshettyacademy.com/seleniumPractise/#/offers

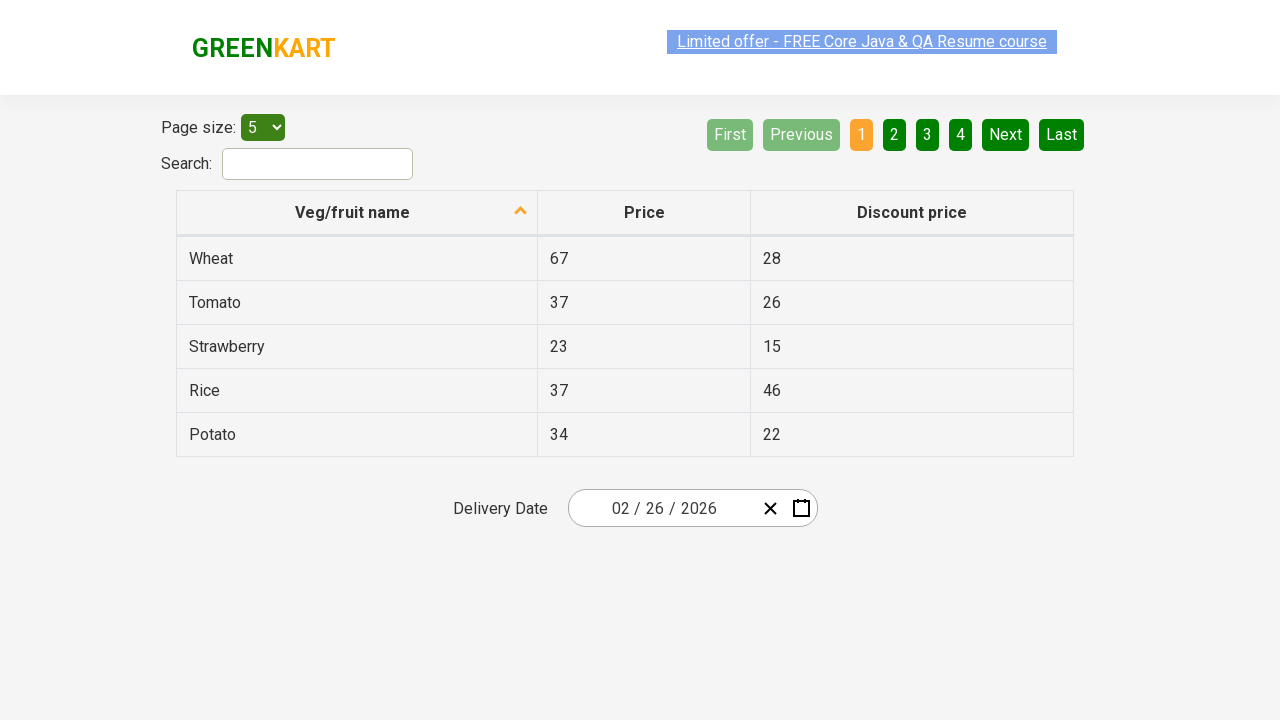

Clicked first column header to sort at (357, 213) on xpath=//tr/th[1]
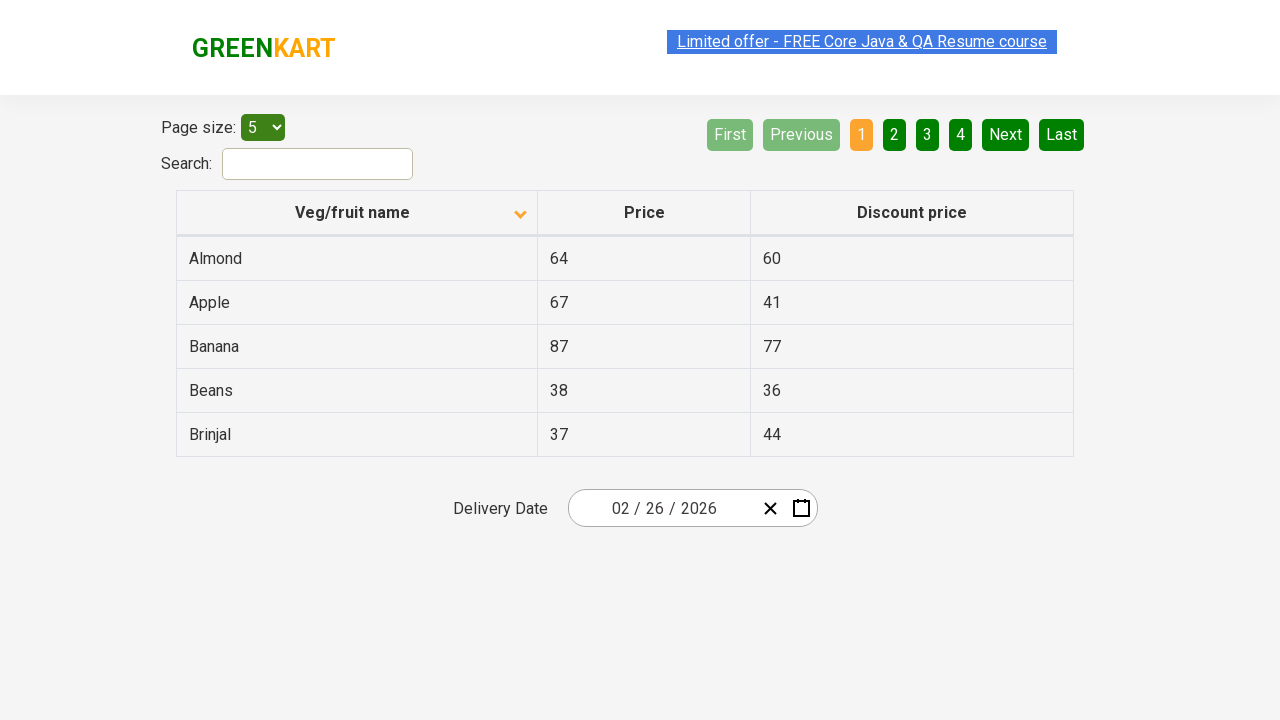

Table loaded and first column cells are visible
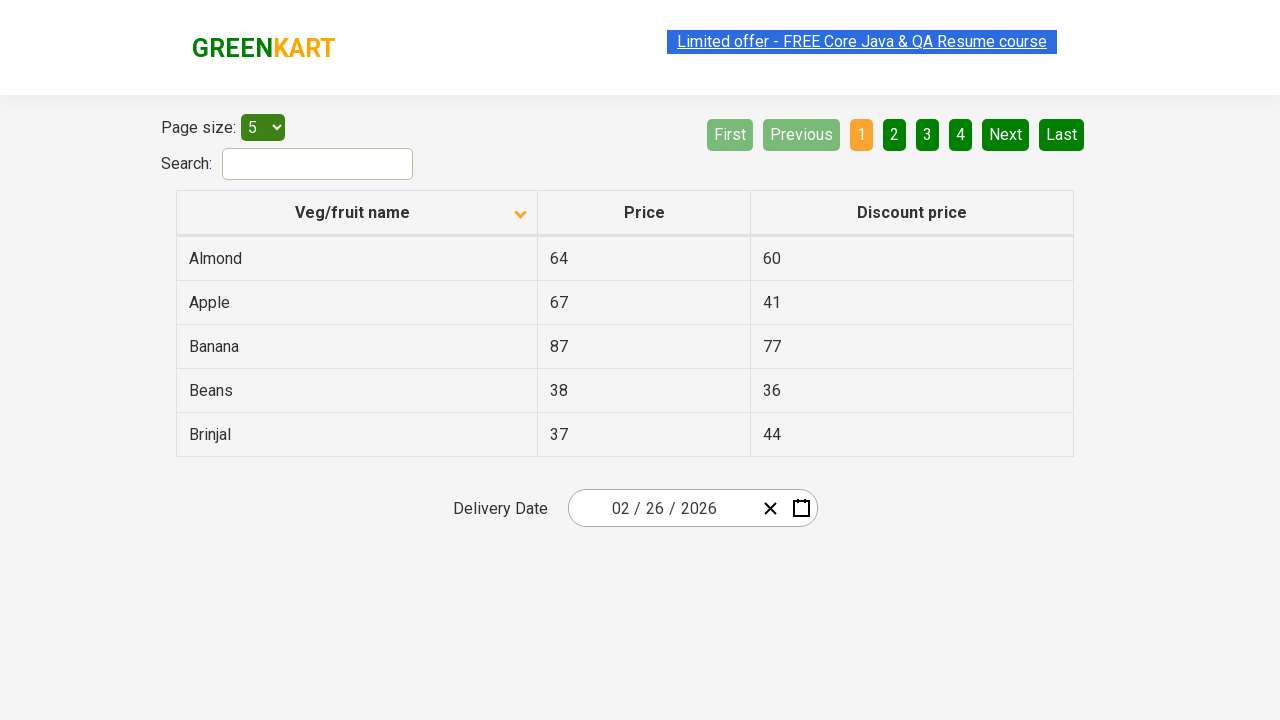

Retrieved all first column cell texts for sorting verification
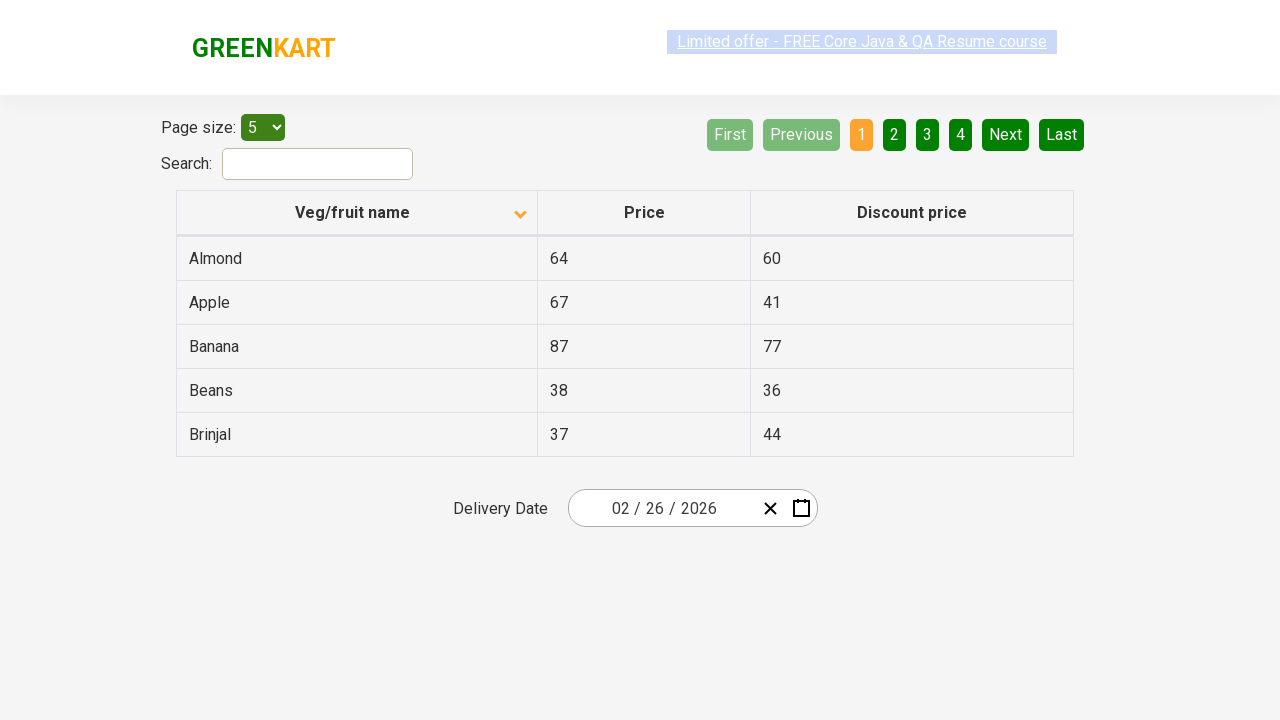

Verified that first column is sorted correctly
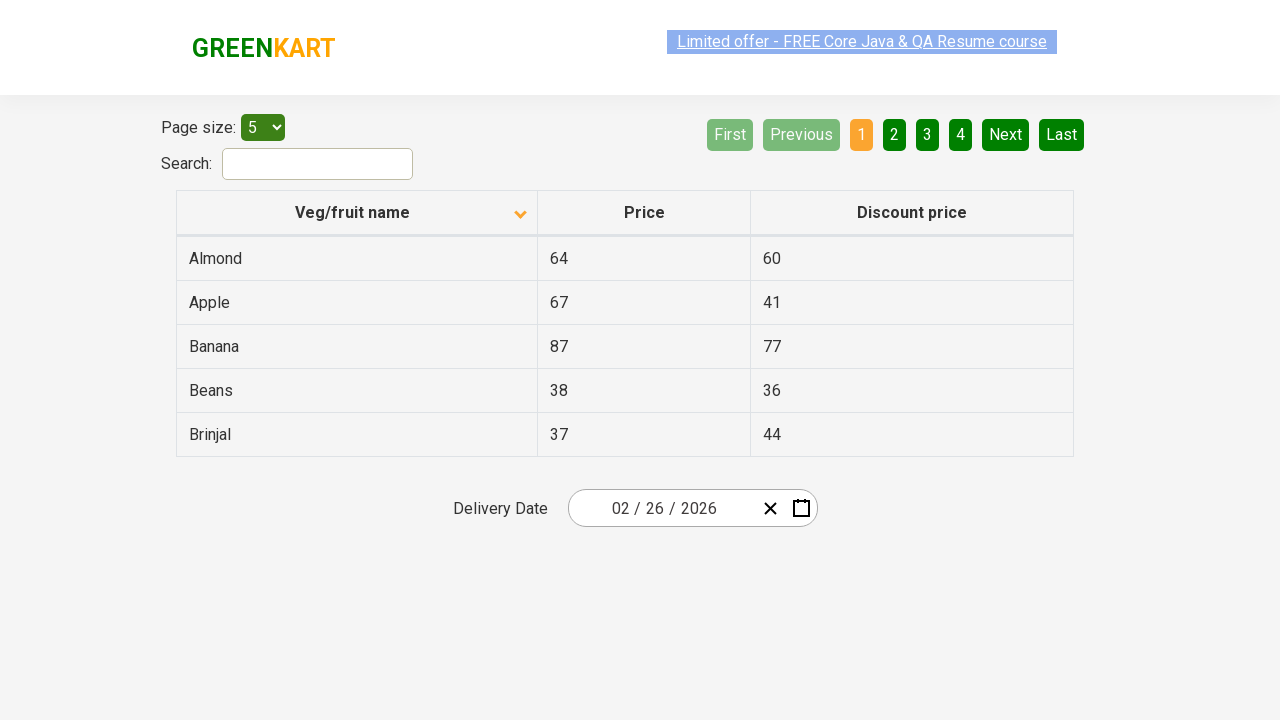

Clicked 'Next' button to navigate to next page at (1006, 134) on [aria-label='Next']
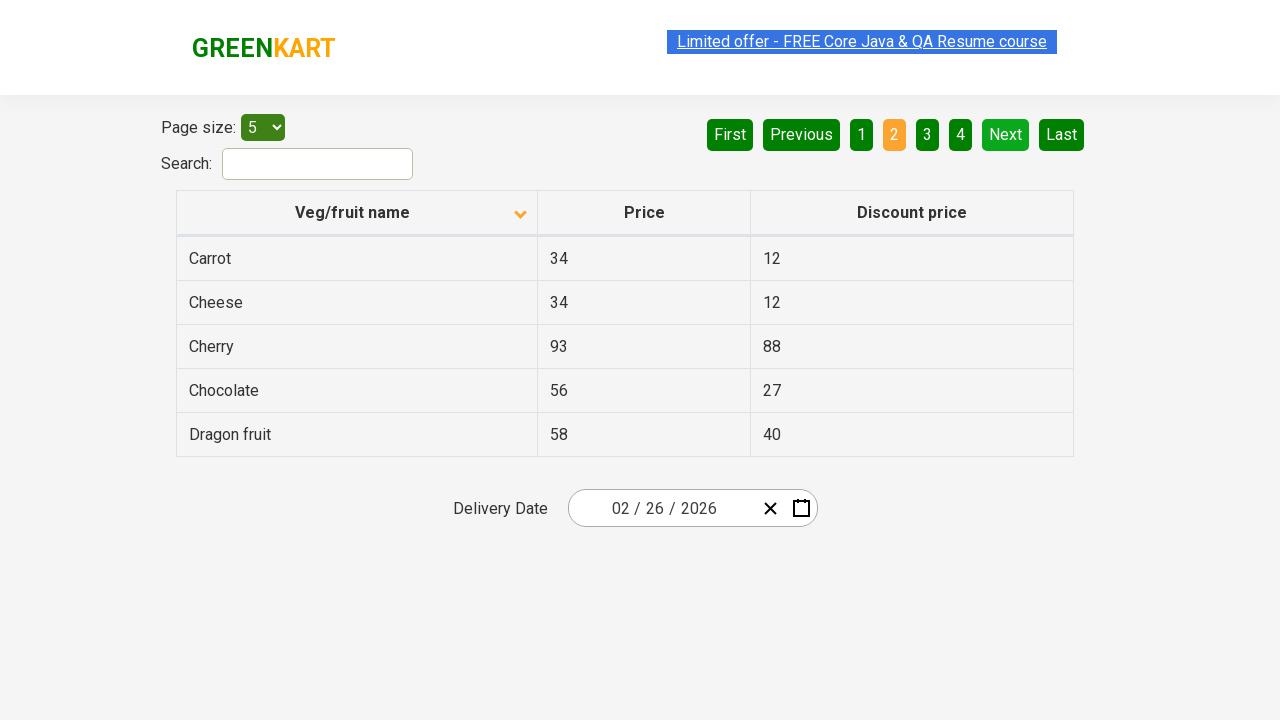

Waited for next page to load
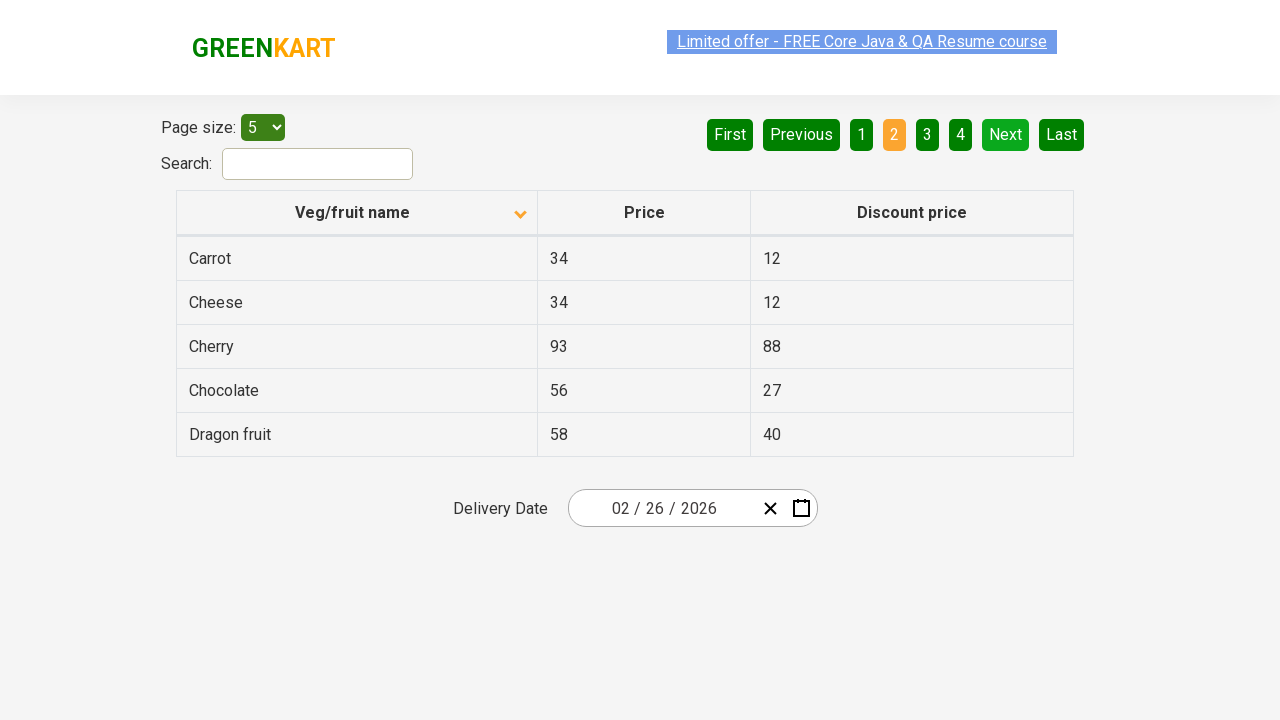

Clicked 'Next' button to navigate to next page at (1006, 134) on [aria-label='Next']
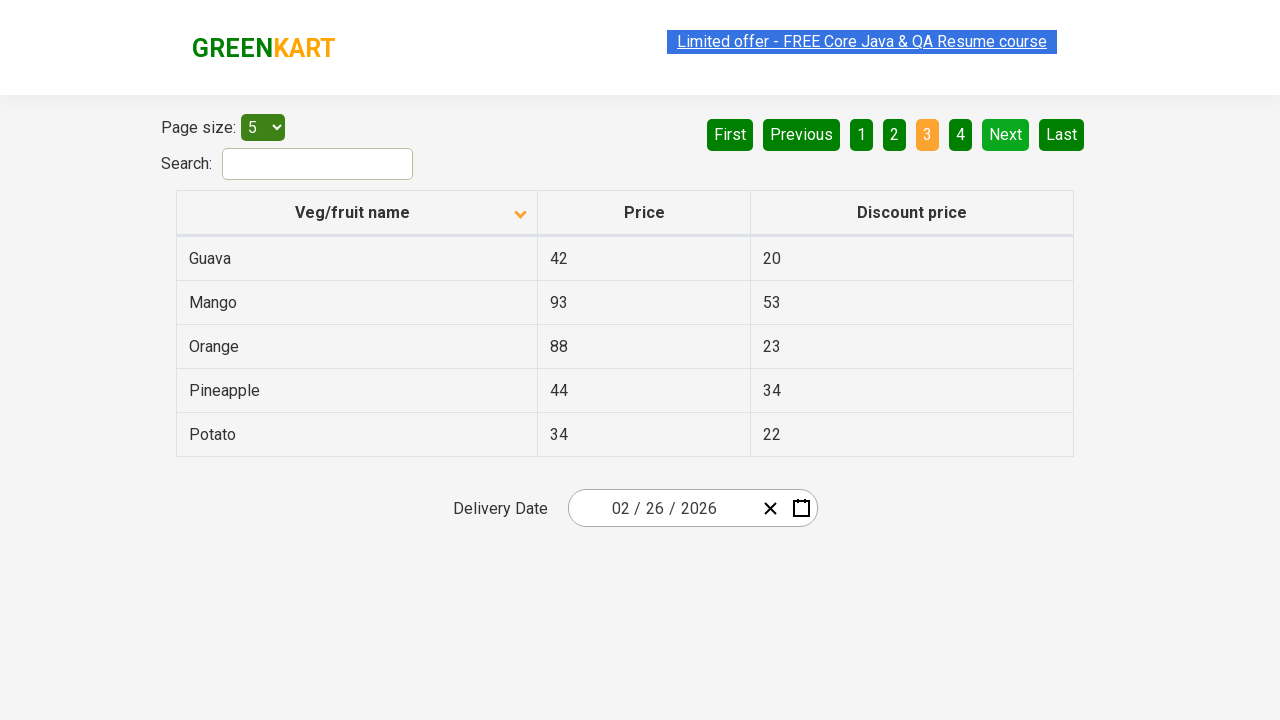

Waited for next page to load
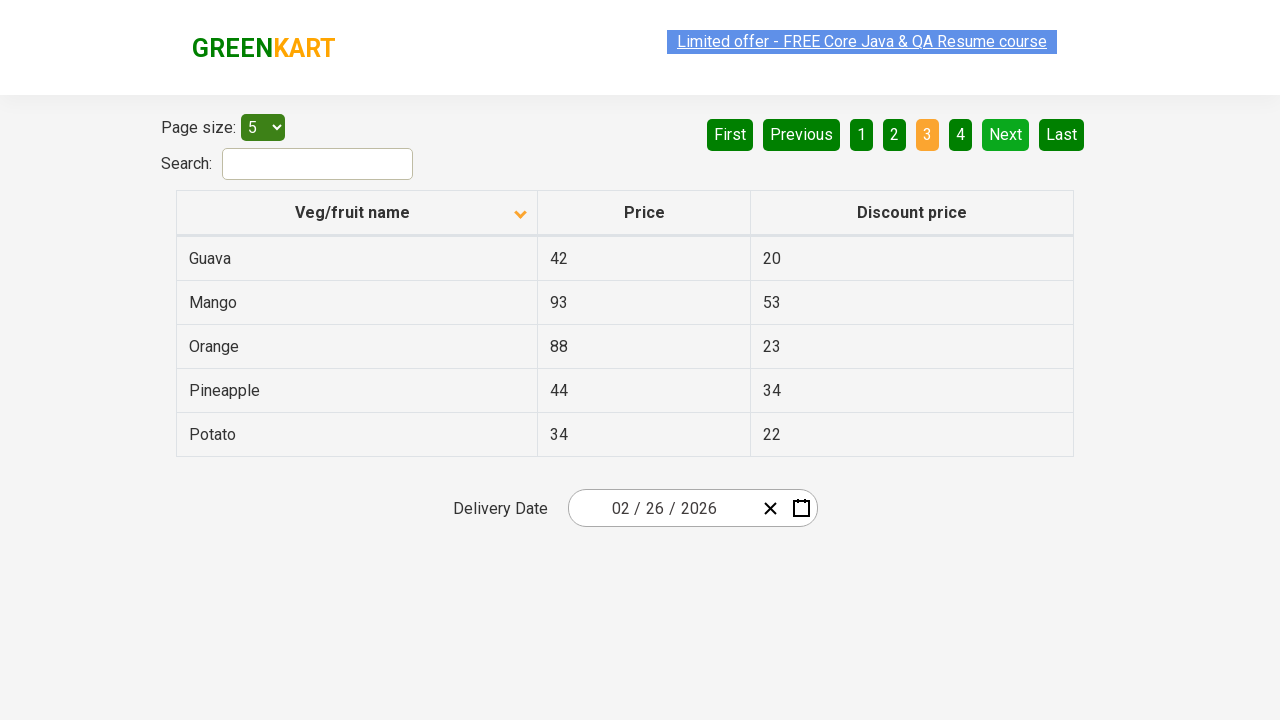

Found 'Orange' in table and retrieved its price
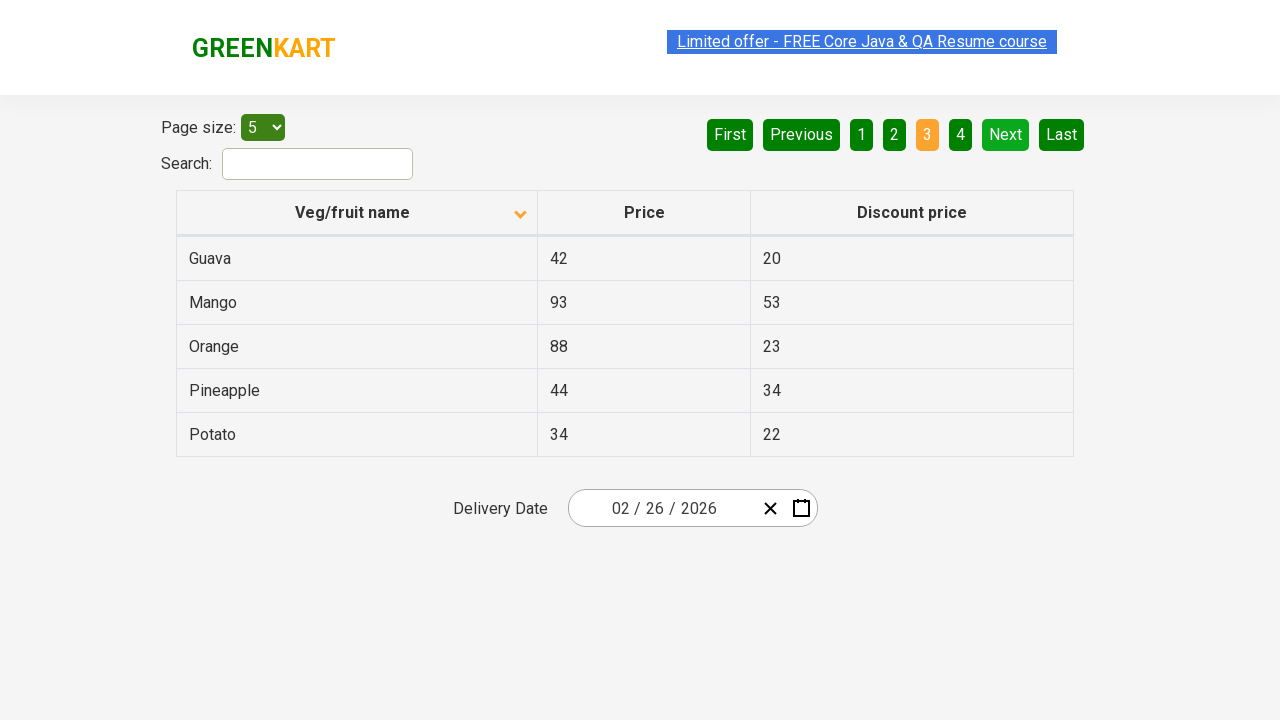

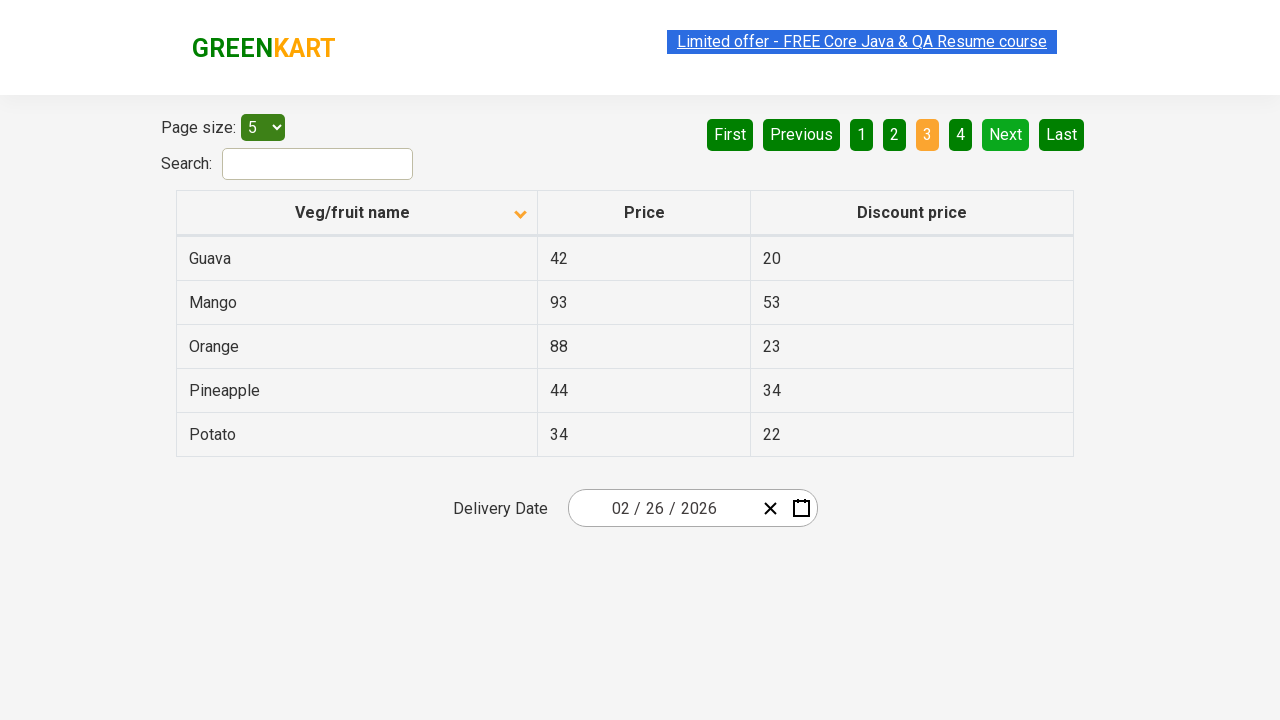